Tests the mortgage calculator by clearing the home value field and entering a new value of 450000

Starting URL: https://www.mortgagecalculator.org

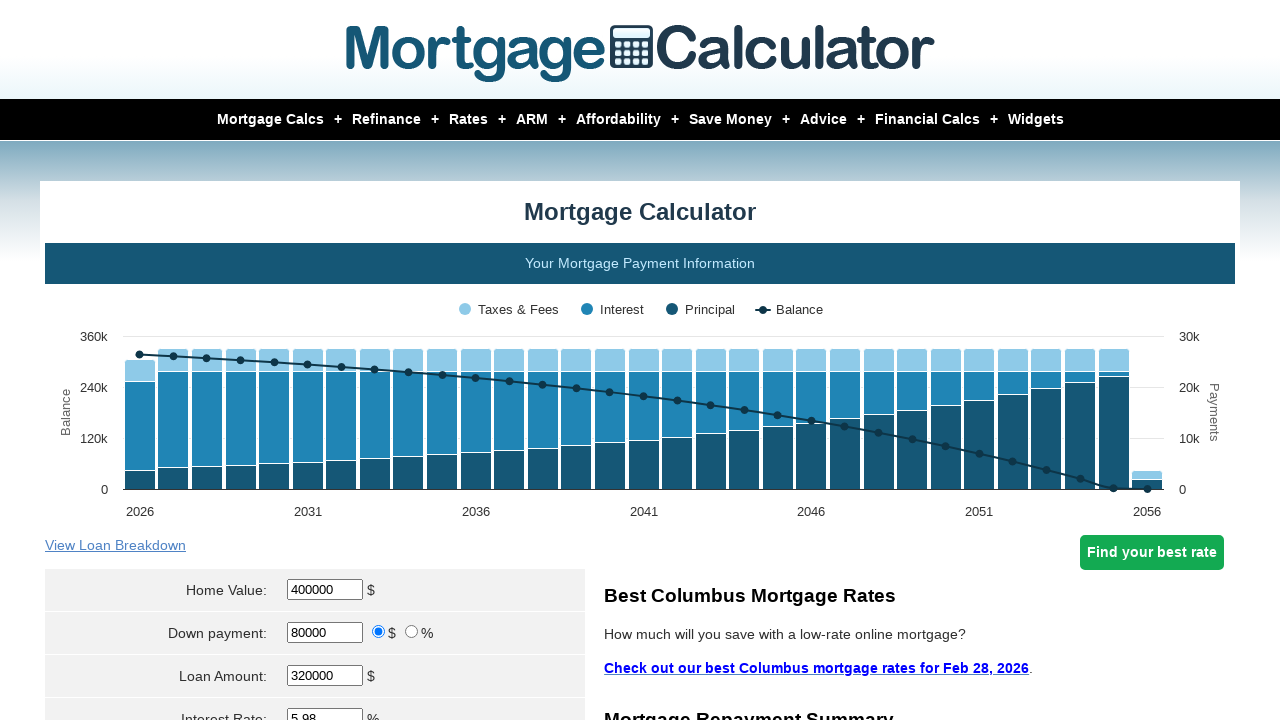

Home value field became visible
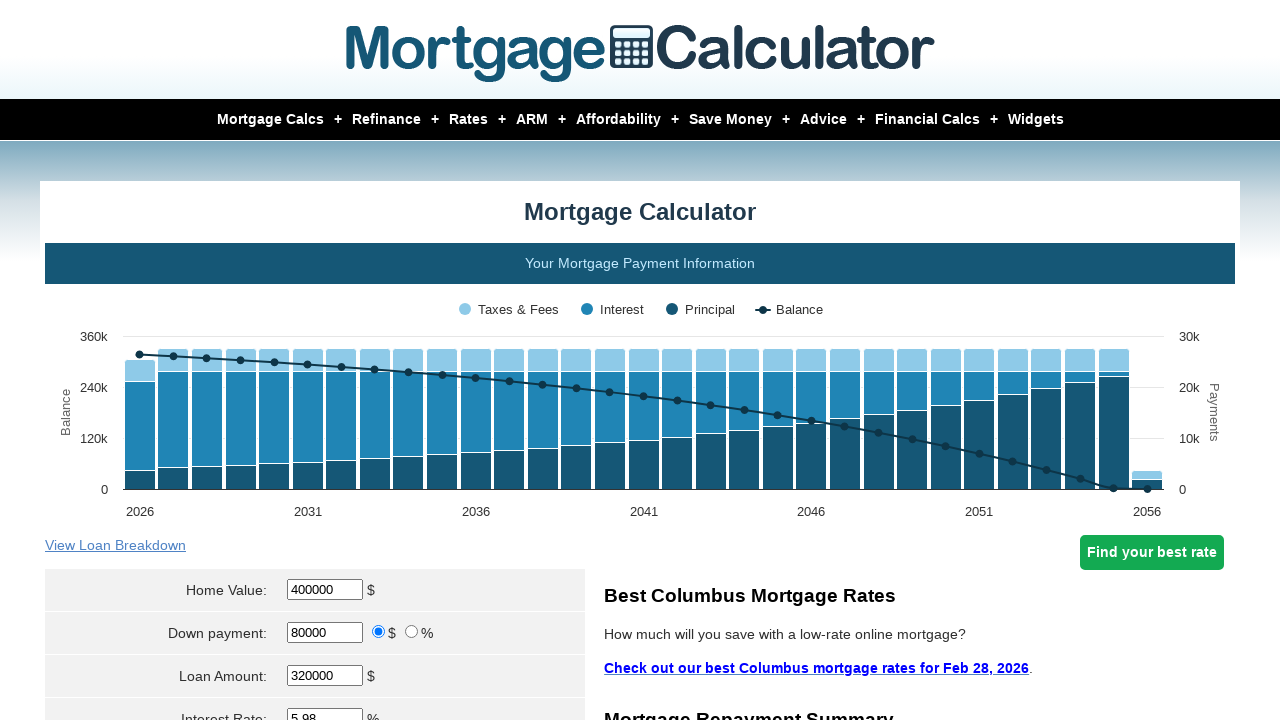

Cleared the home value field on input#homeval
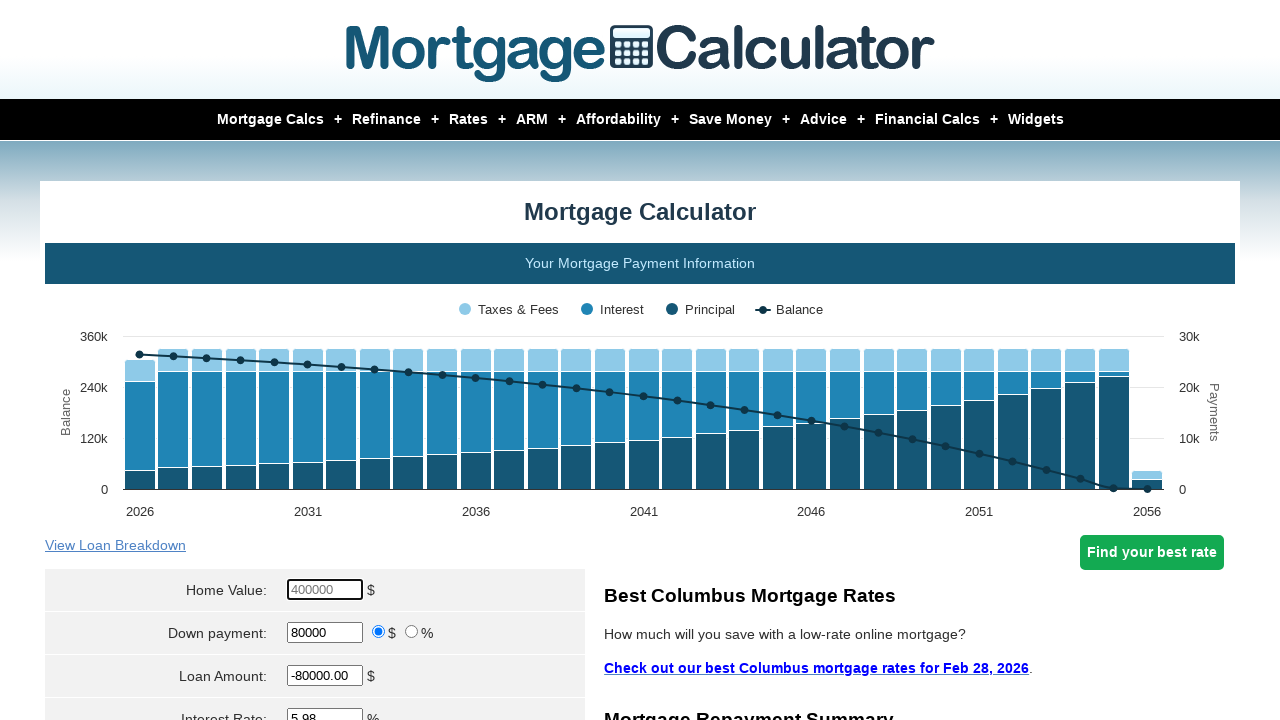

Entered new home value of 450000 on input#homeval
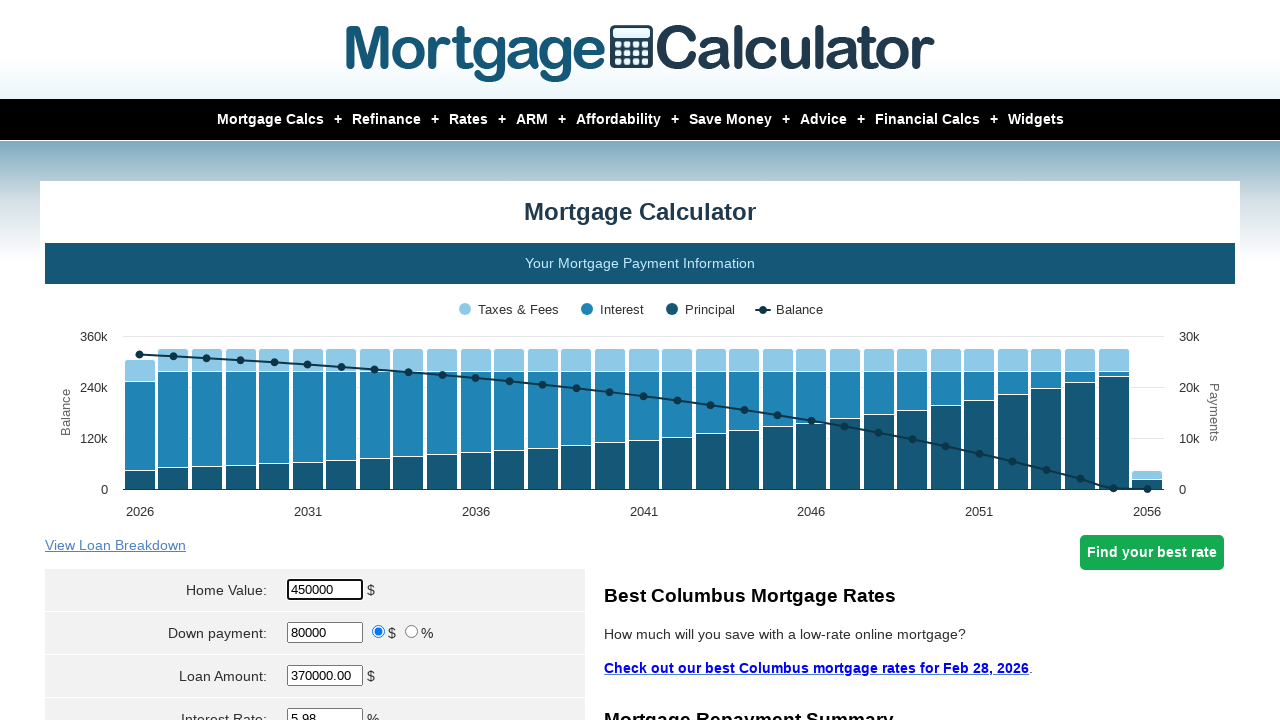

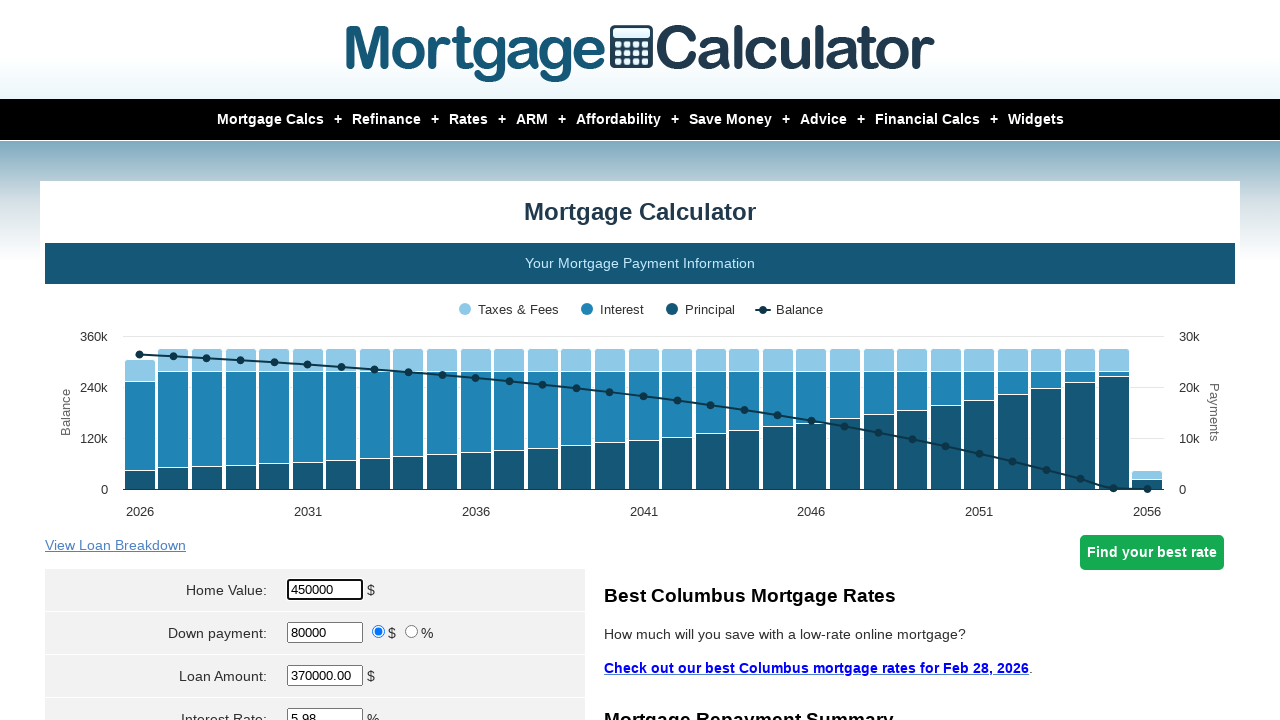